Tests dynamic loading with longer implicit wait time by clicking Start button and verifying the text appears

Starting URL: https://automationfc.github.io/dynamic-loading/

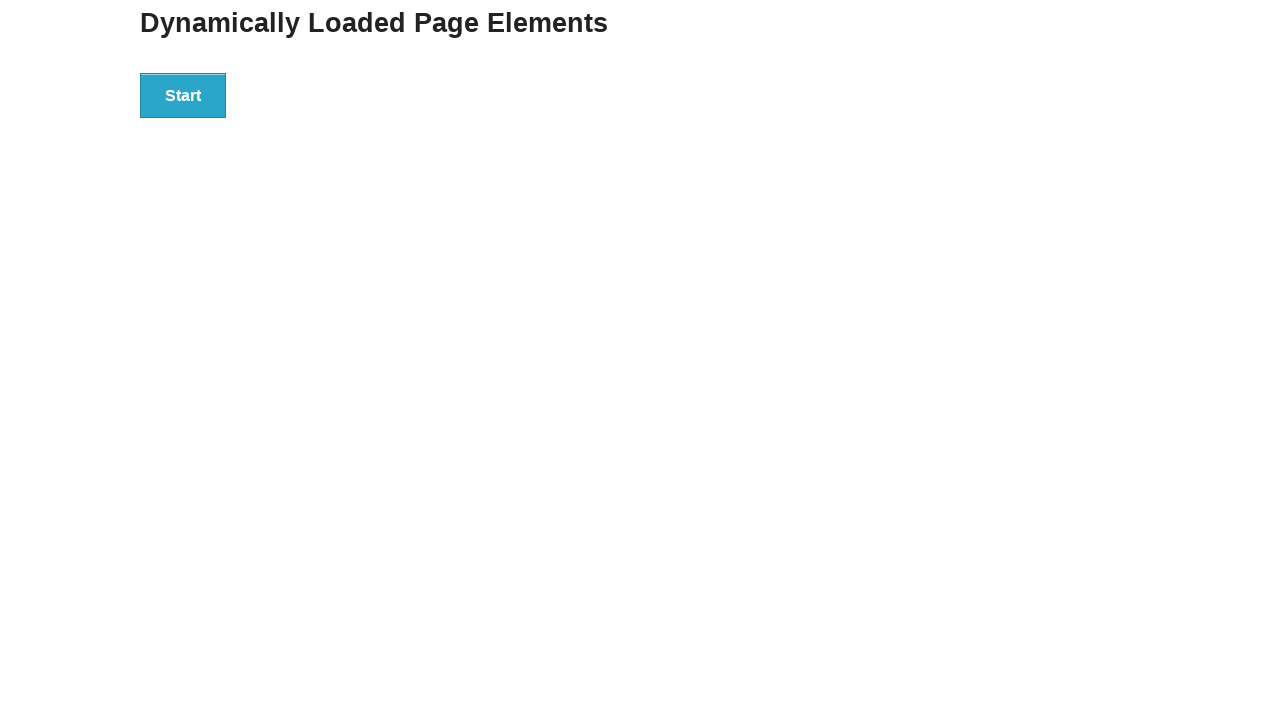

Navigated to dynamic loading page
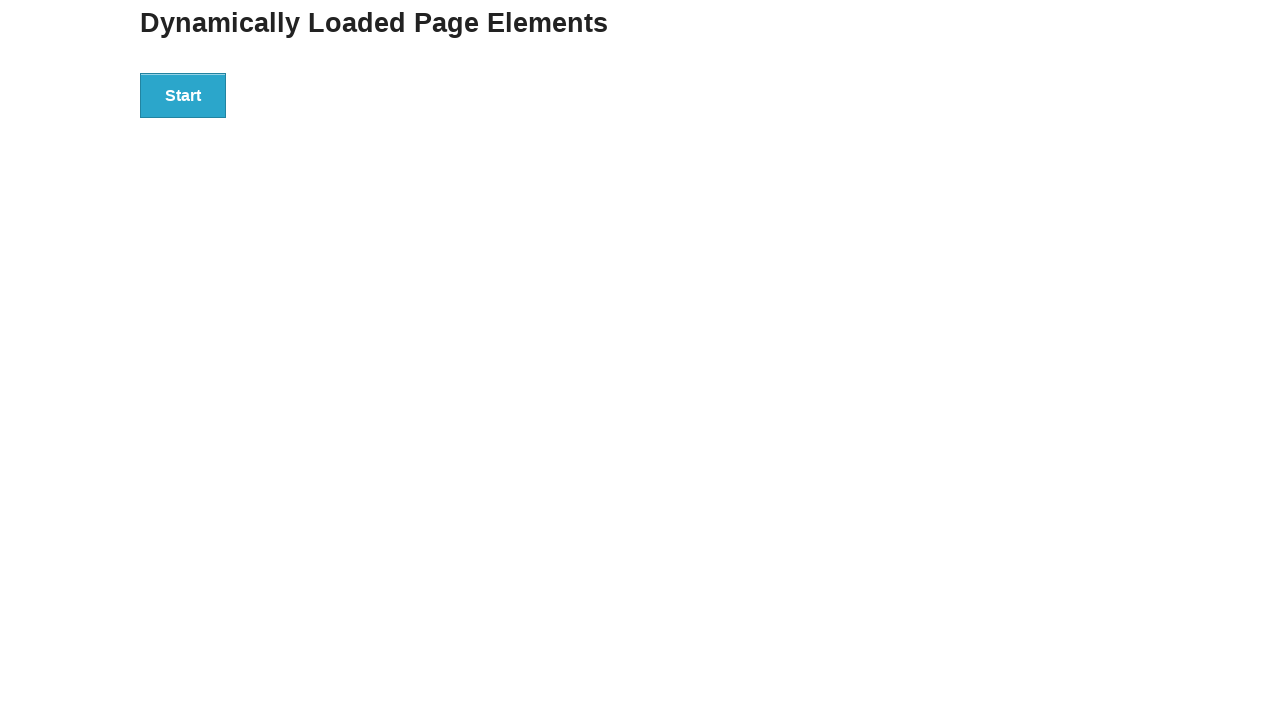

Clicked Start button to trigger dynamic loading at (183, 95) on xpath=//button[text()='Start']
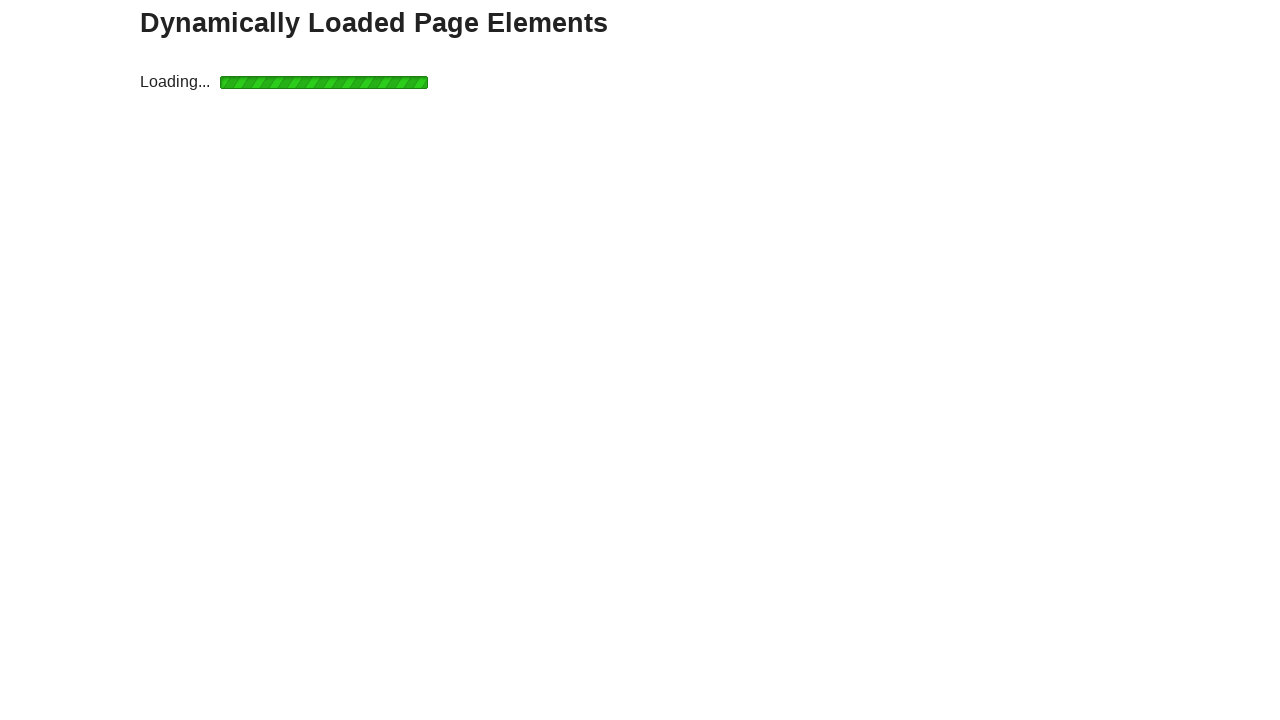

Dynamic content loaded - finish message appeared with 20 second timeout
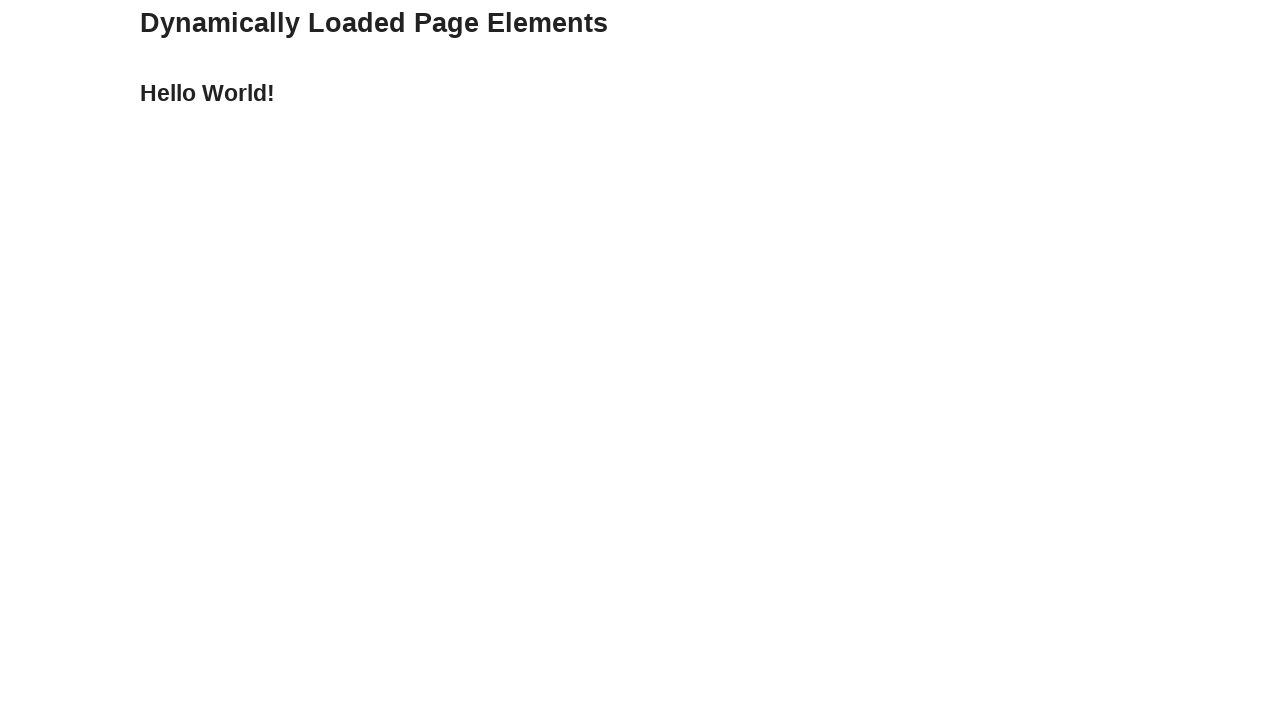

Verified that loaded text content equals 'Hello World!'
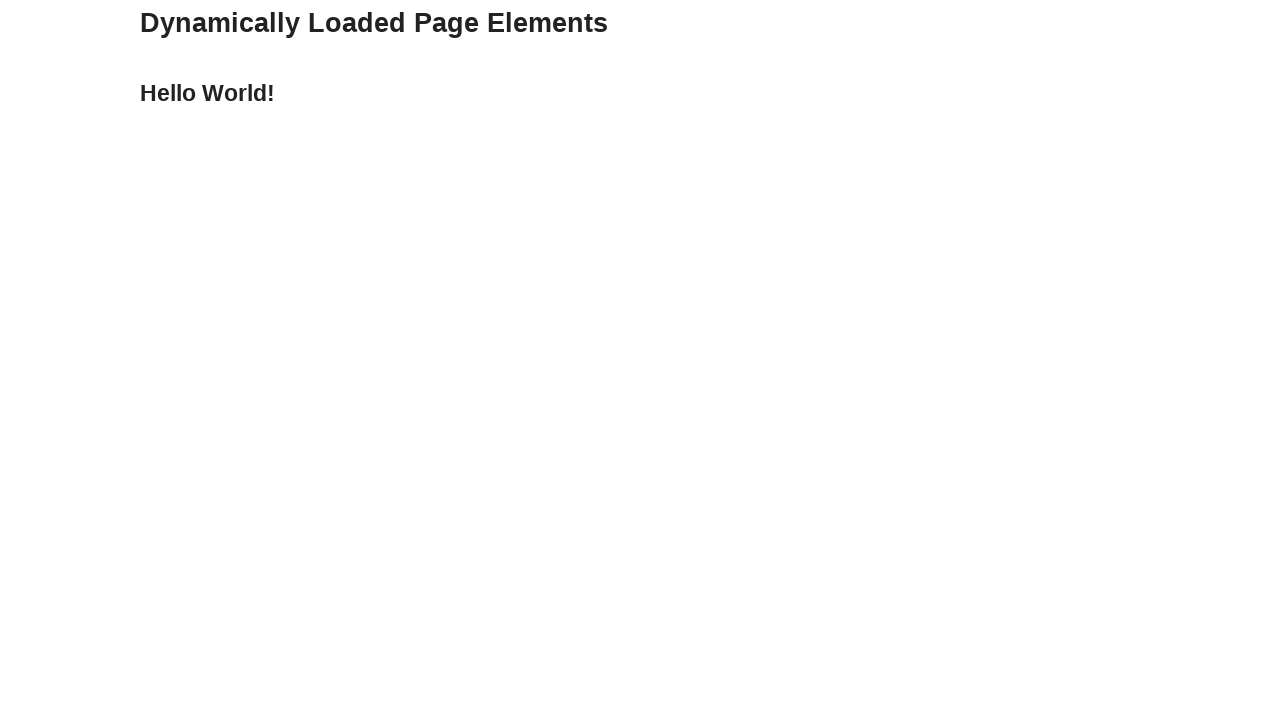

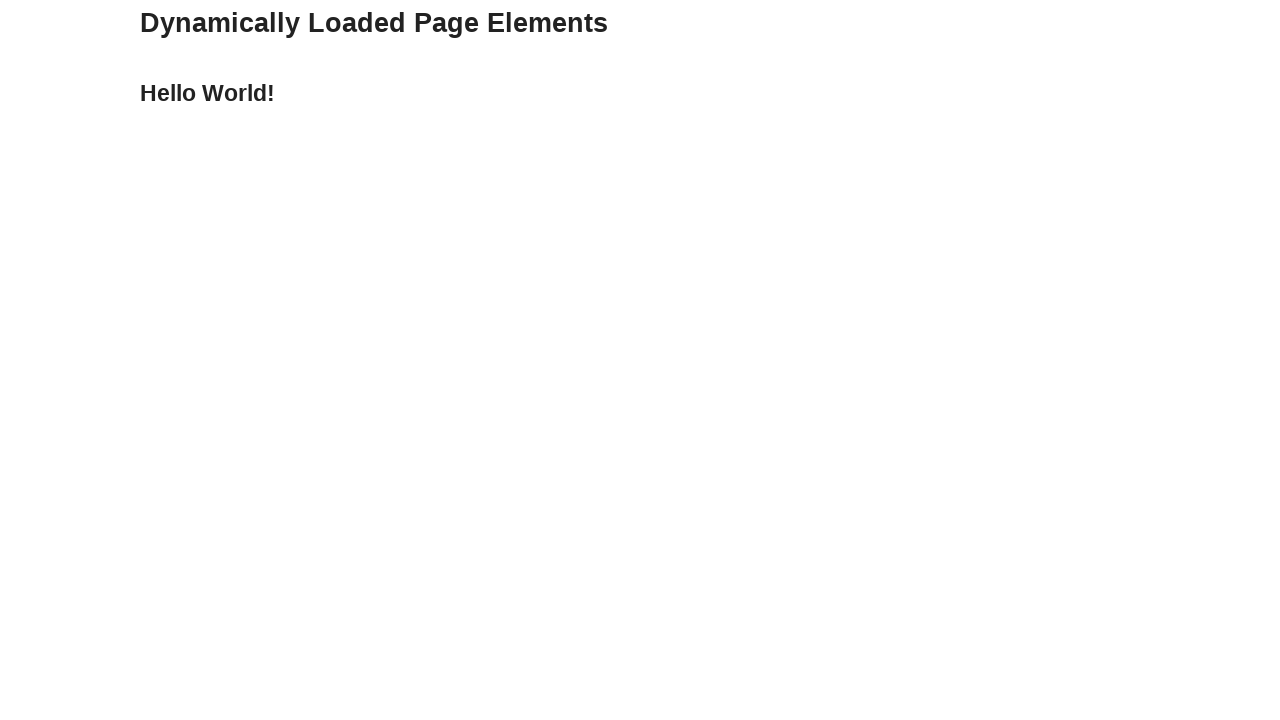